Tests a progress bar by clicking the start button and waiting for it to reach 100% completion

Starting URL: https://demoqa.com/progress-bar

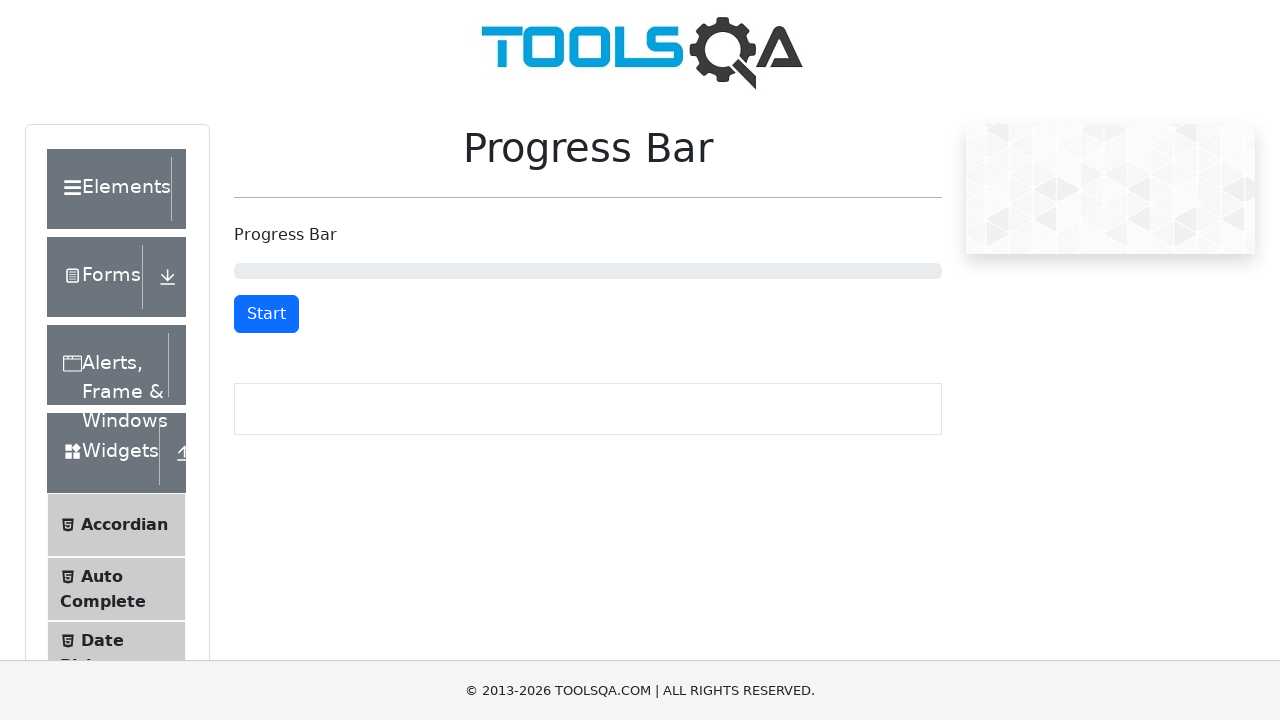

Clicked start button to begin progress bar at (266, 314) on button#startStopButton
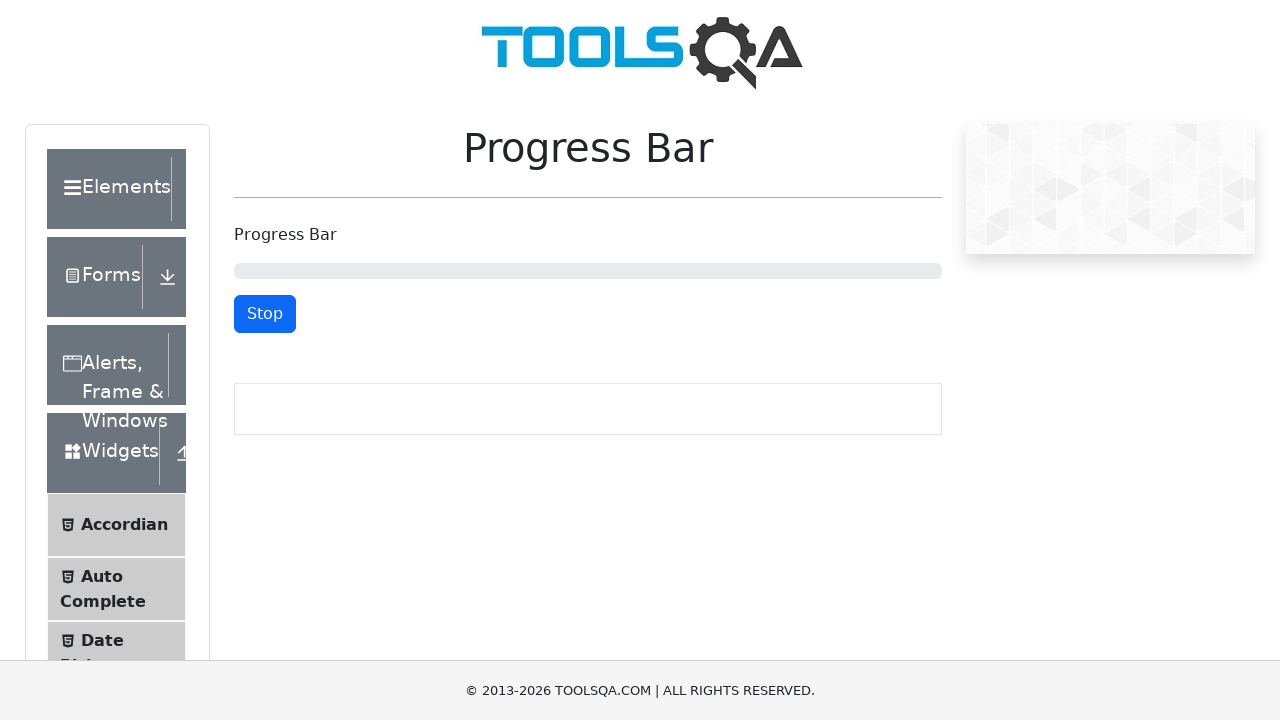

Progress bar completed and reached 100%
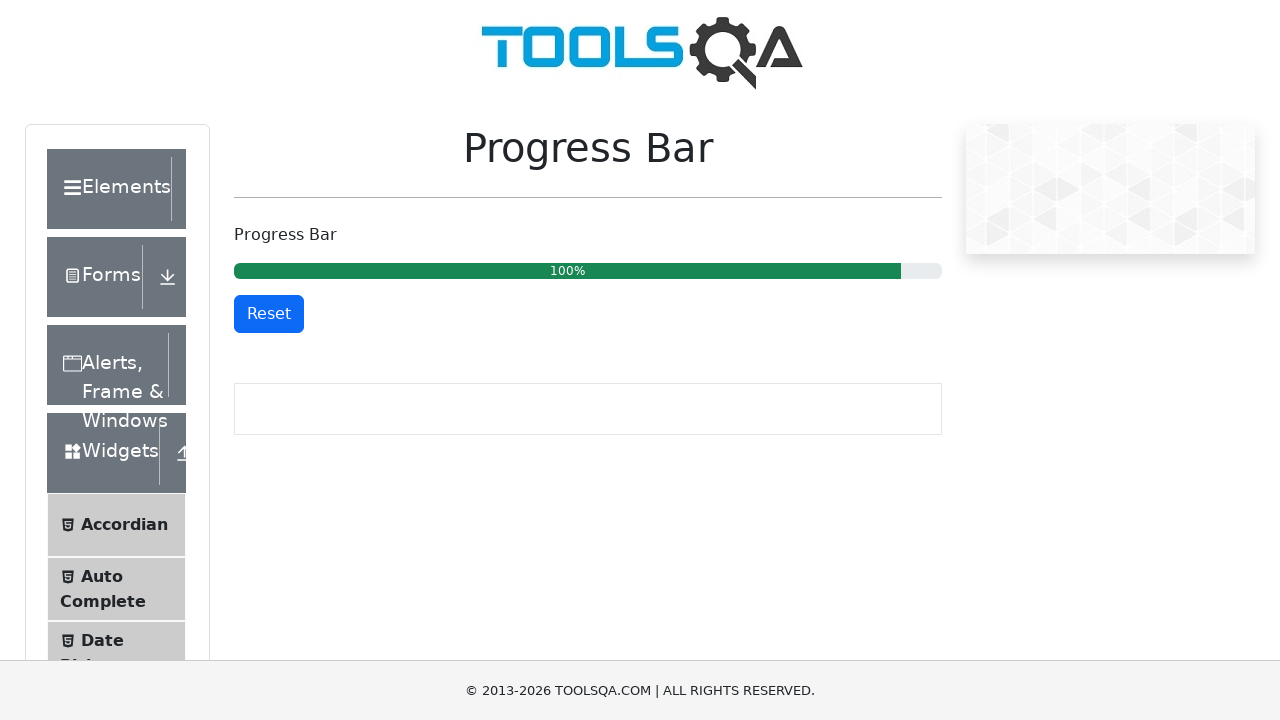

Verified progress bar displays 100% completion
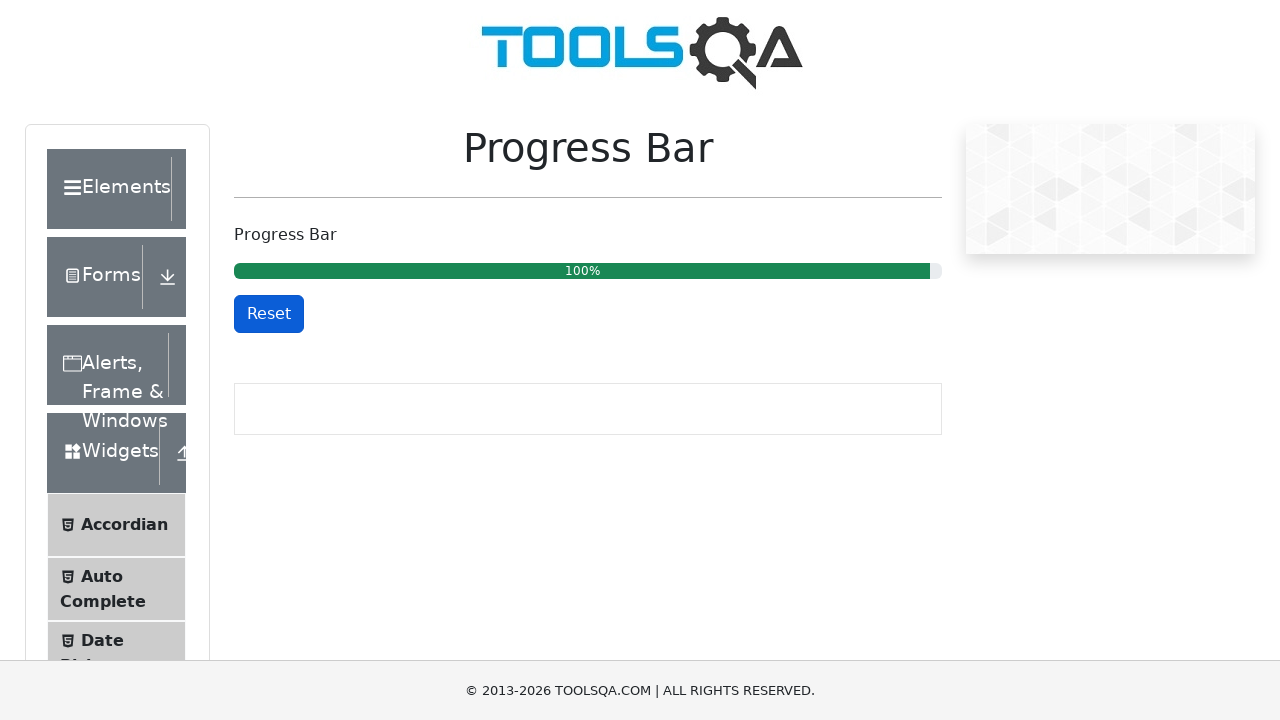

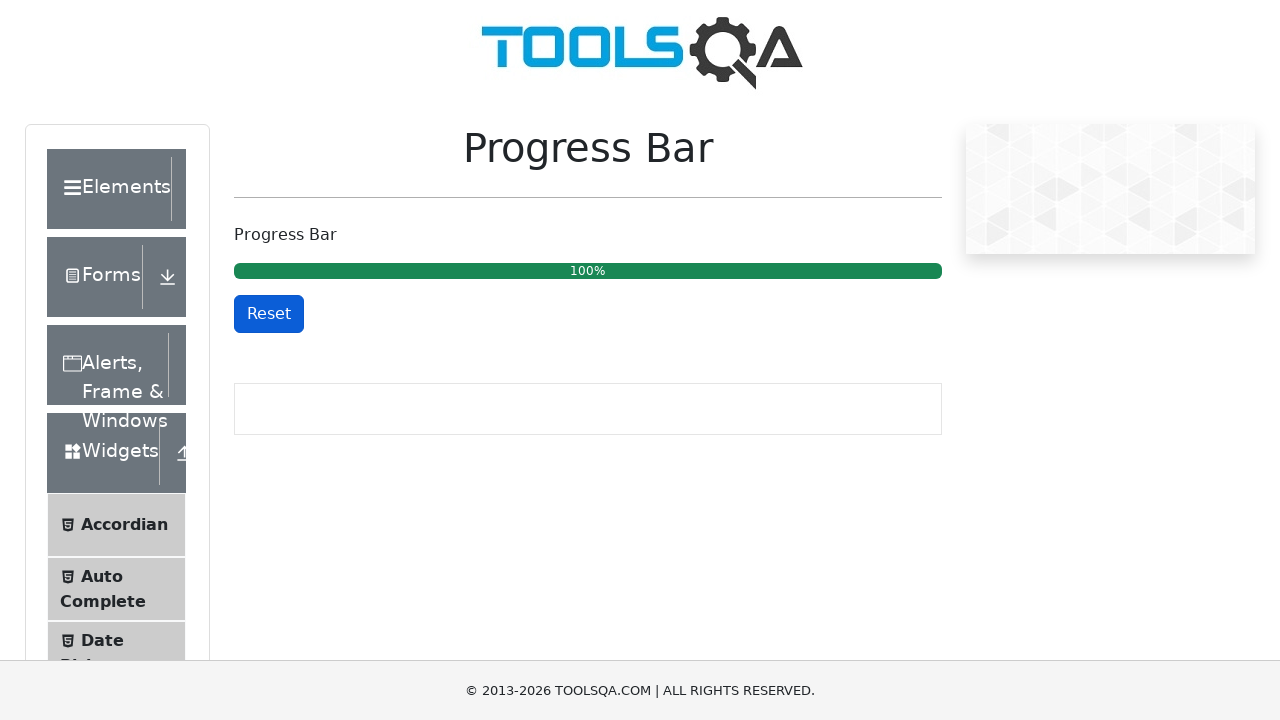